Tests the contact form functionality on DemoBlaze website by filling in email, name, and message fields and submitting the form

Starting URL: https://www.demoblaze.com/index.html#

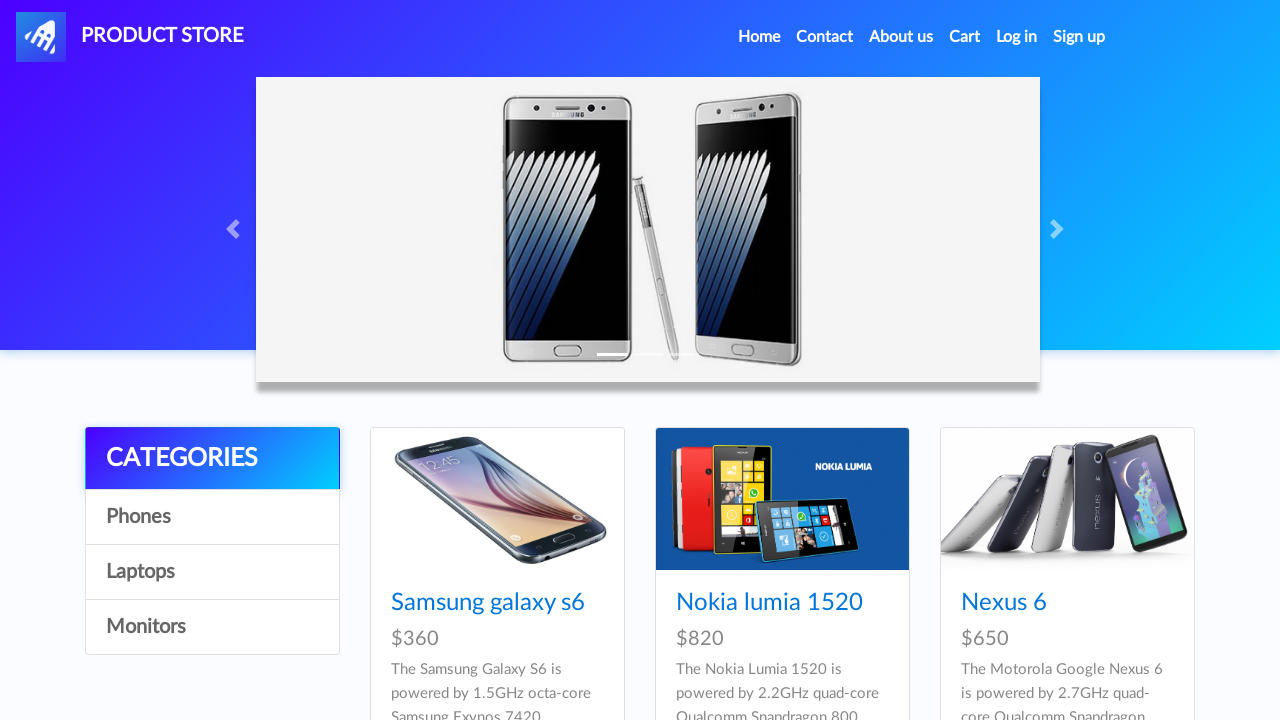

Clicked Contact link to open contact modal at (825, 37) on a[data-target='#exampleModal']
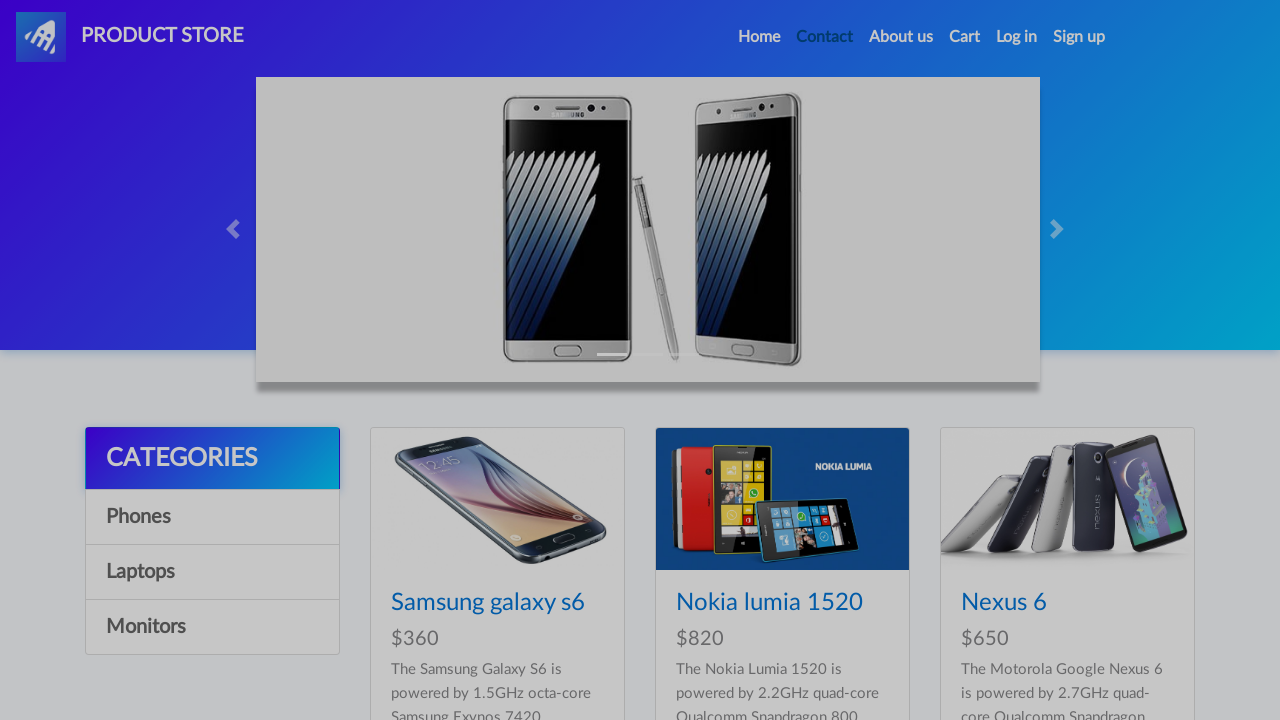

Contact modal appeared
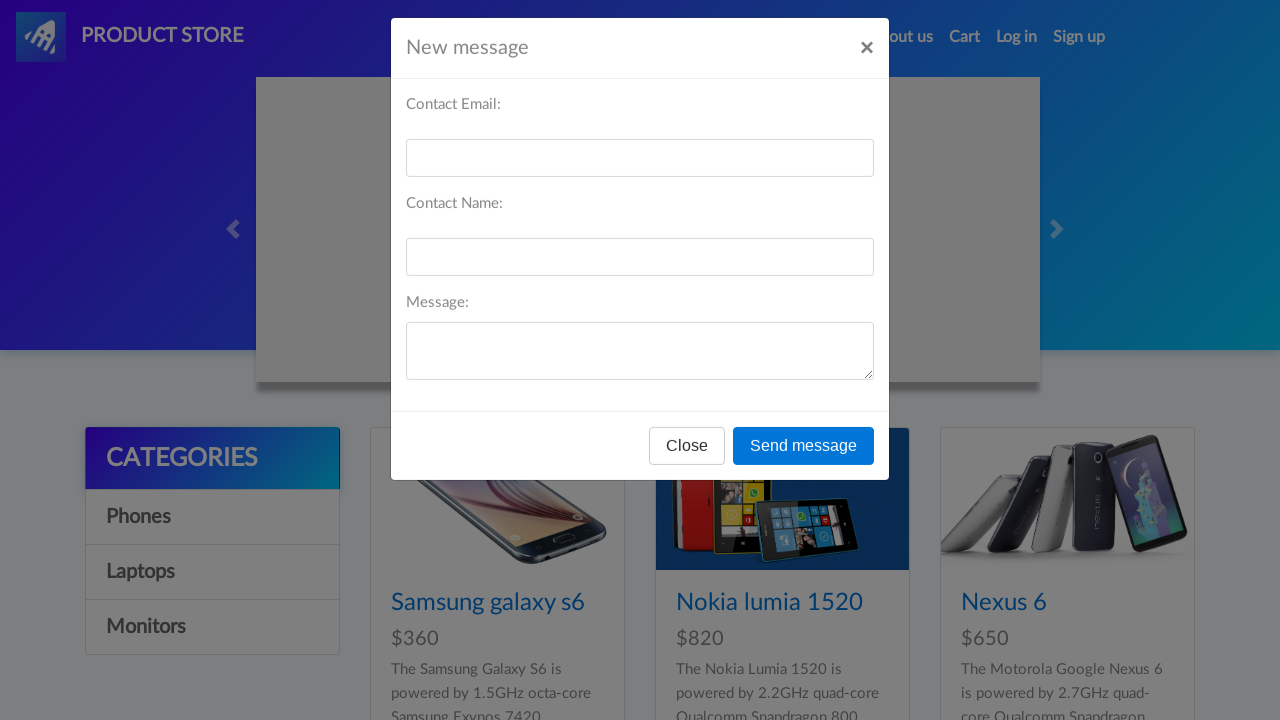

Filled email field with 'johndoe2024@example.com' on #recipient-email
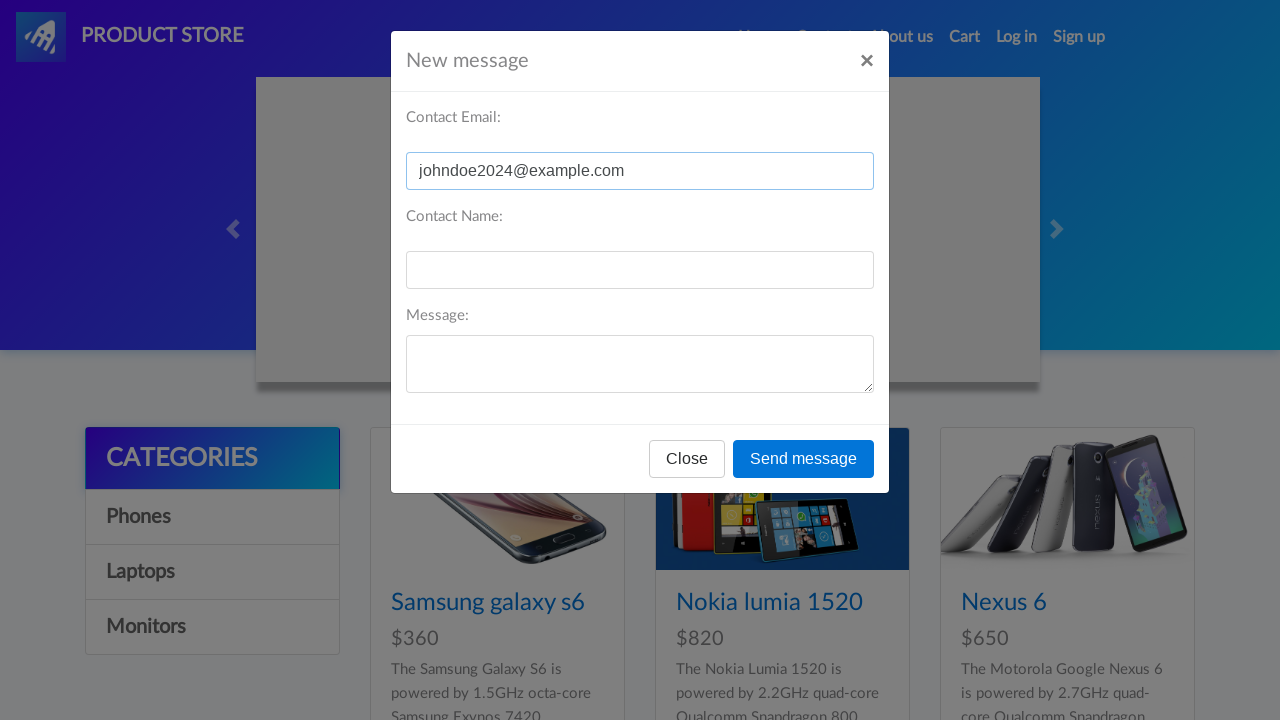

Filled name field with 'John Doe' on #recipient-name
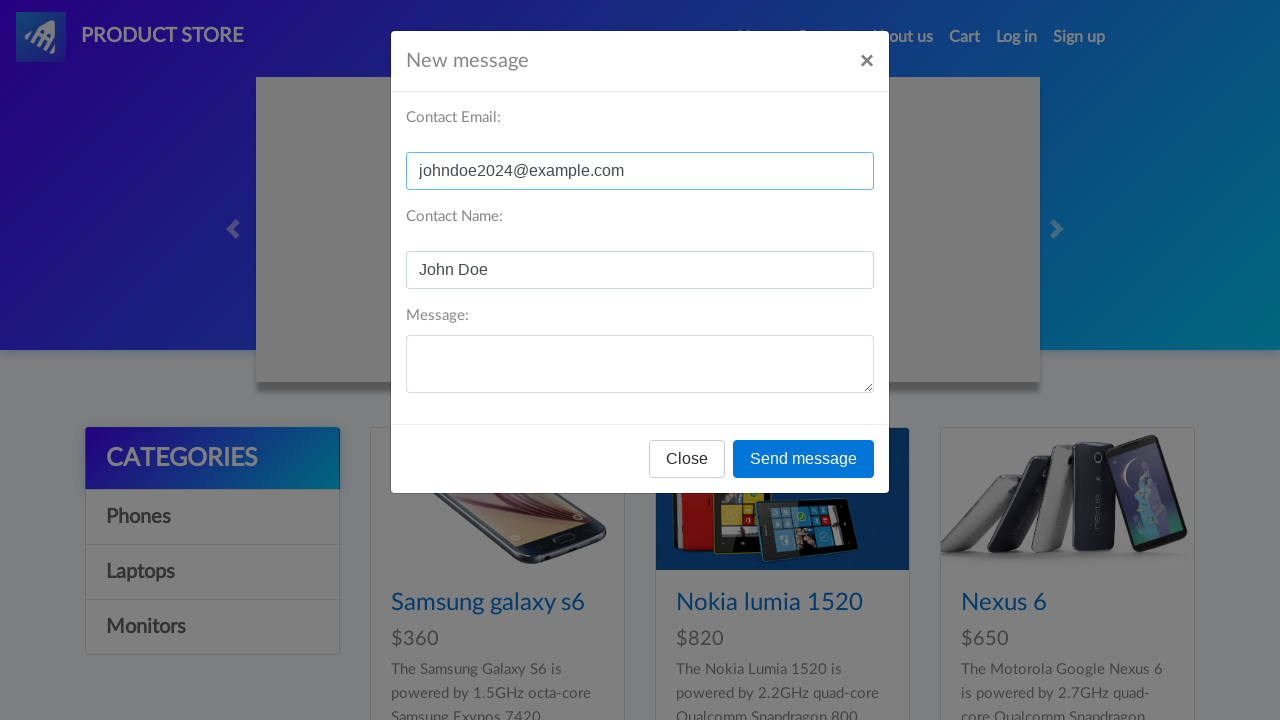

Filled message field with product inquiry text on #message-text
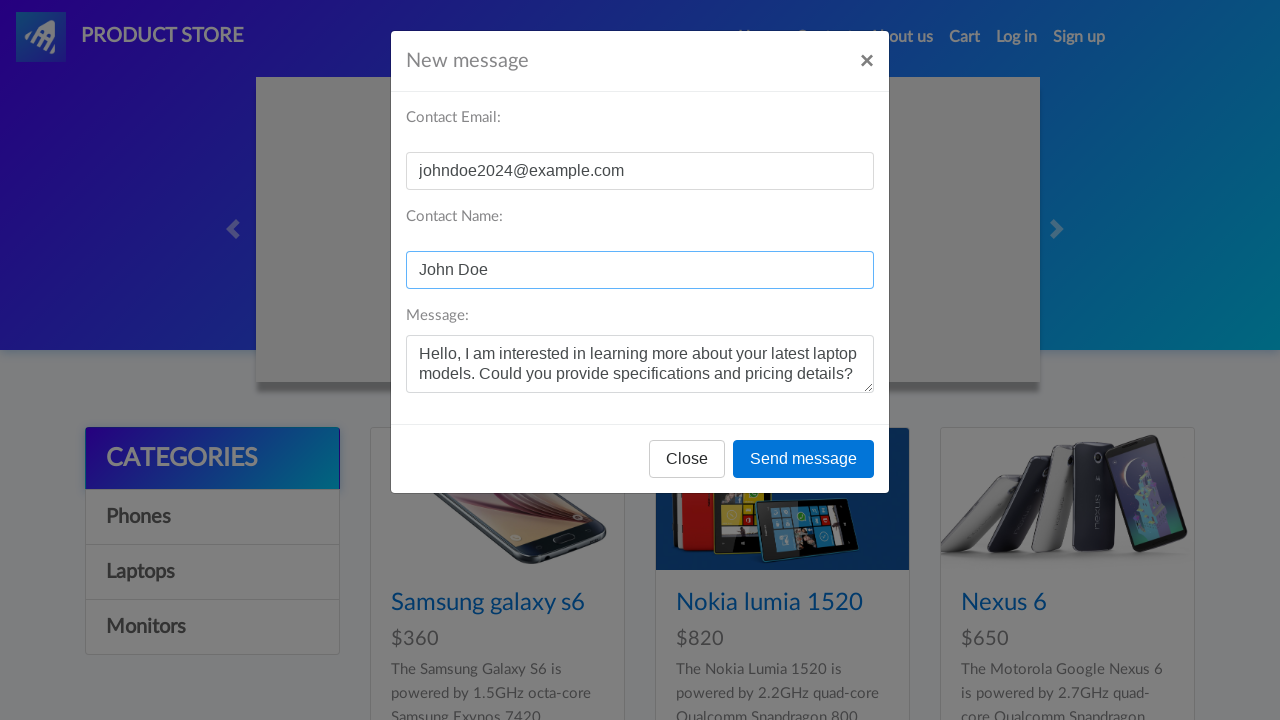

Clicked Send message button to submit contact form at (804, 459) on button[onclick='send()']
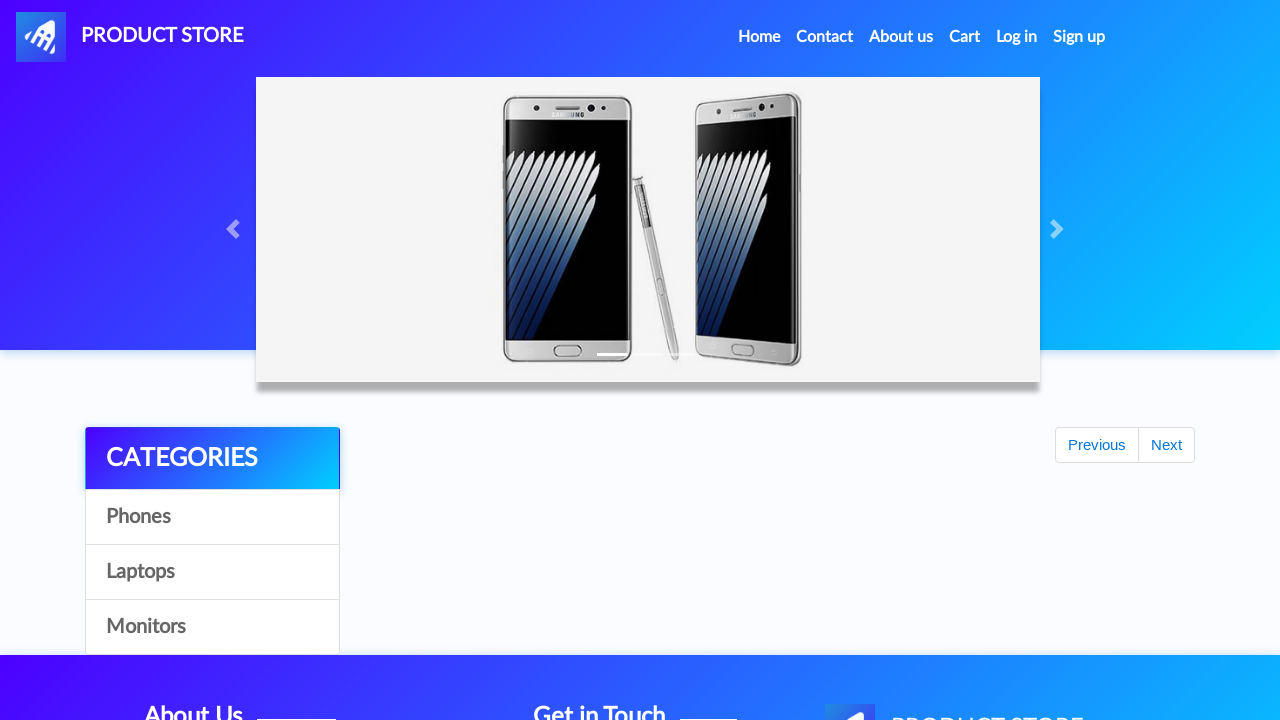

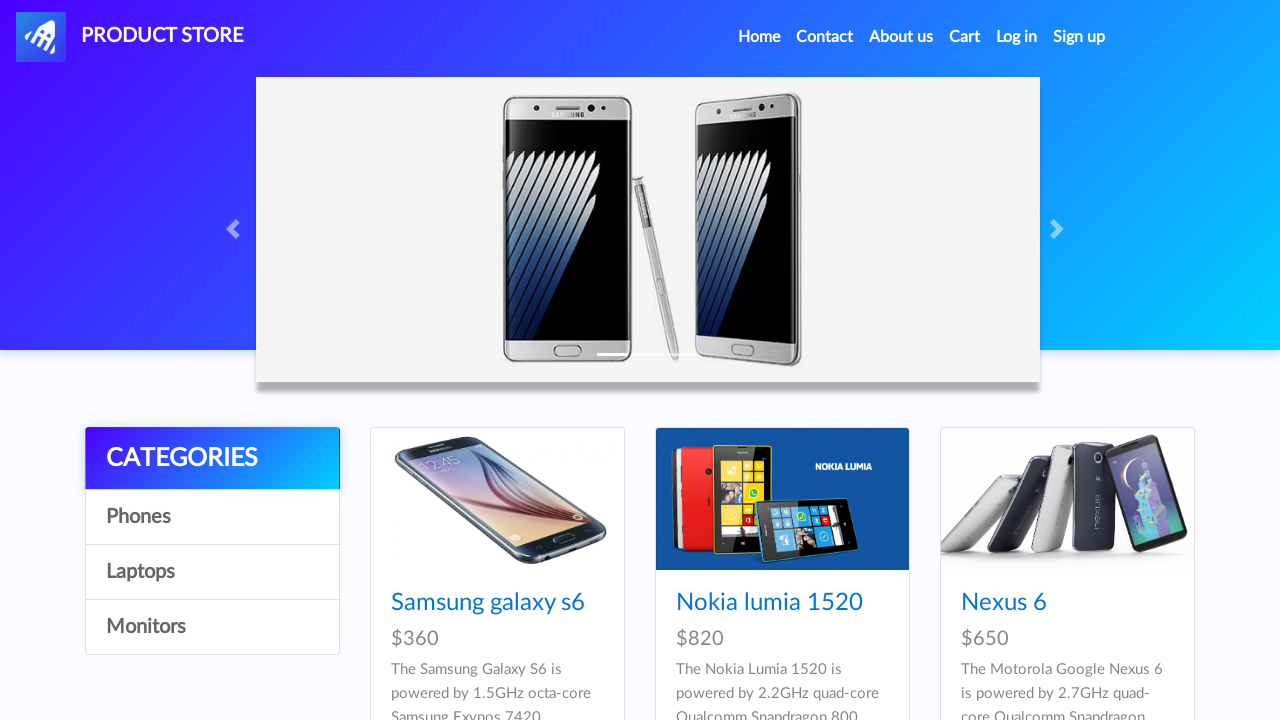